Tests scrolling functionality on a long page by using JavaScript to scroll the footer element into view

Starting URL: https://bonigarcia.dev/selenium-webdriver-java/long-page.html

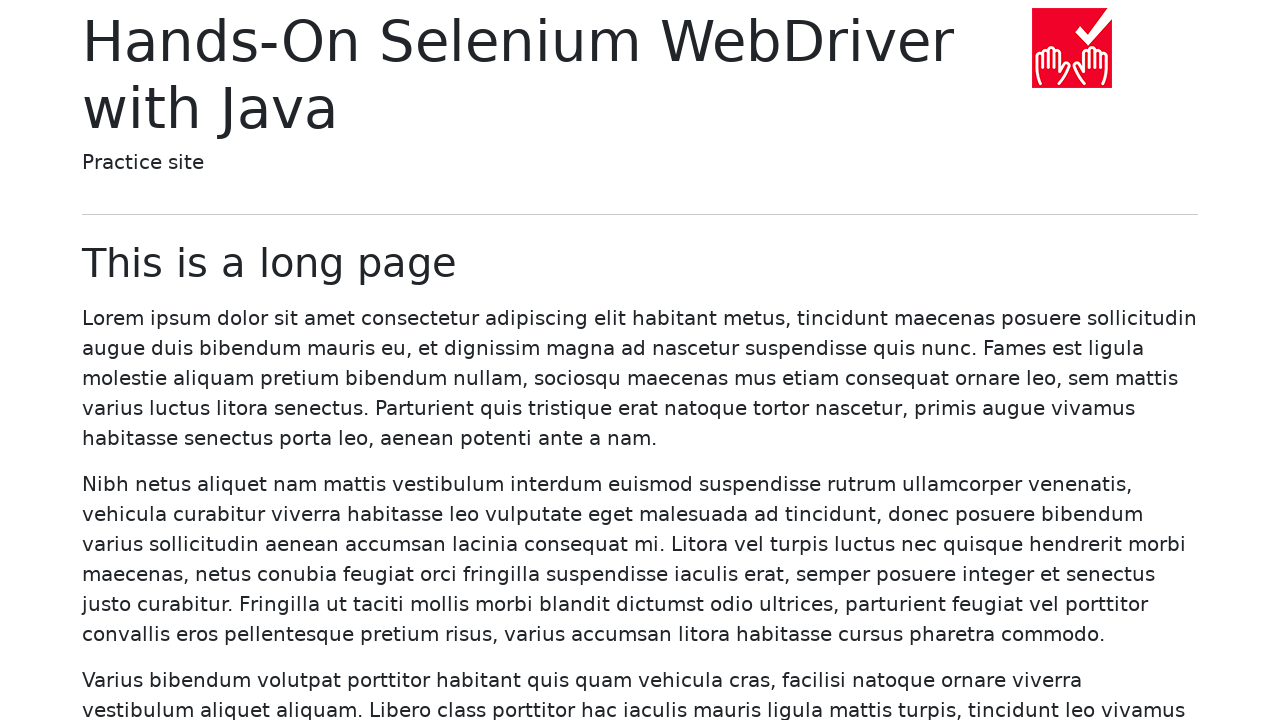

Navigated to long page URL
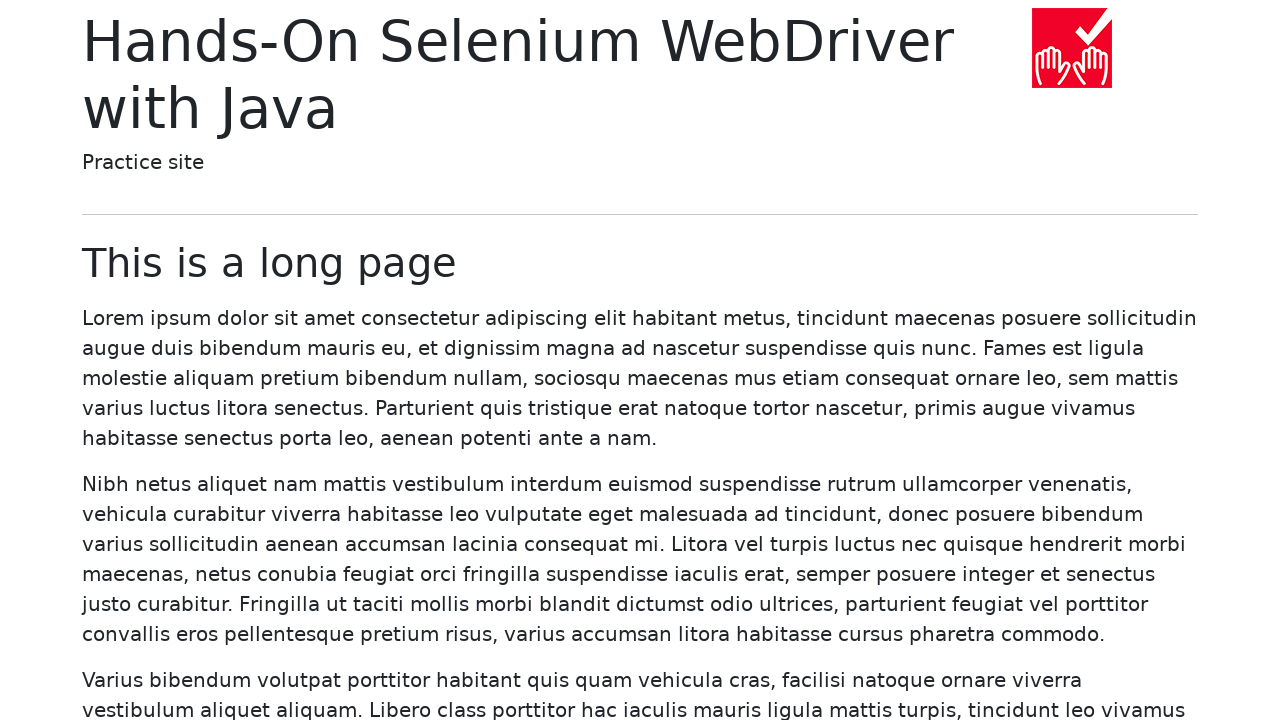

Located footer element on the page
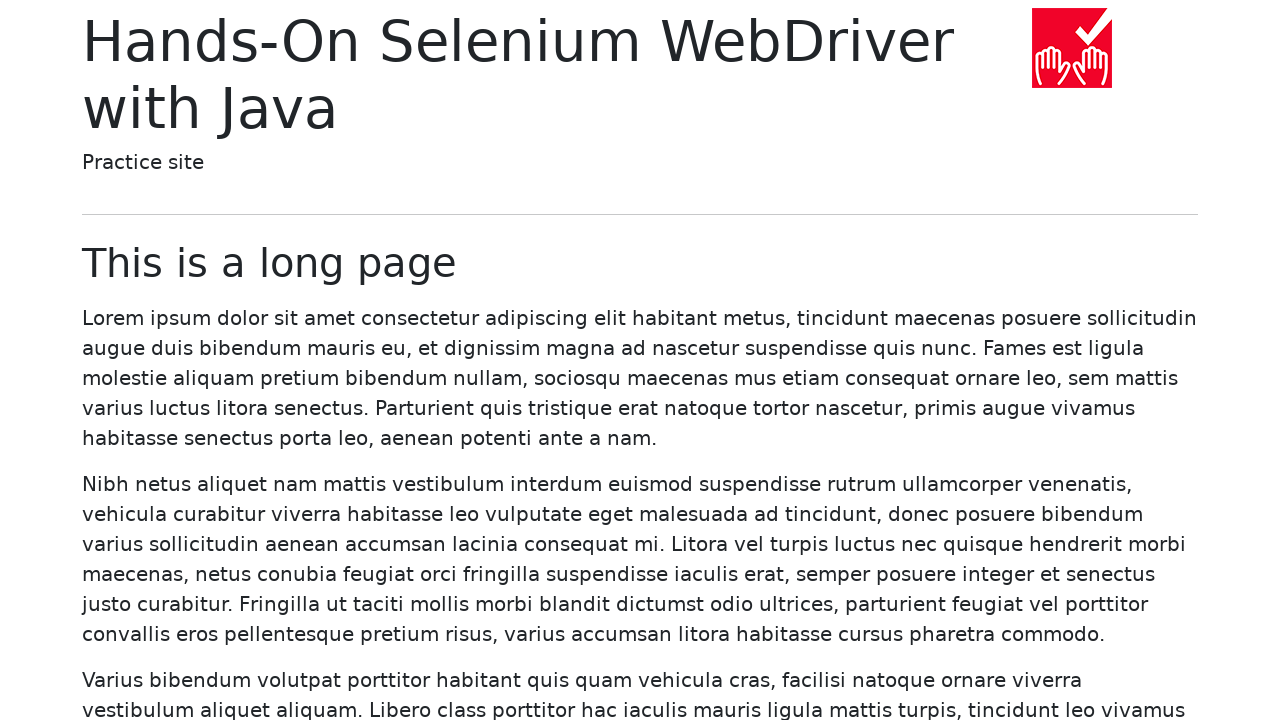

Scrolled footer element into view using scroll_into_view_if_needed()
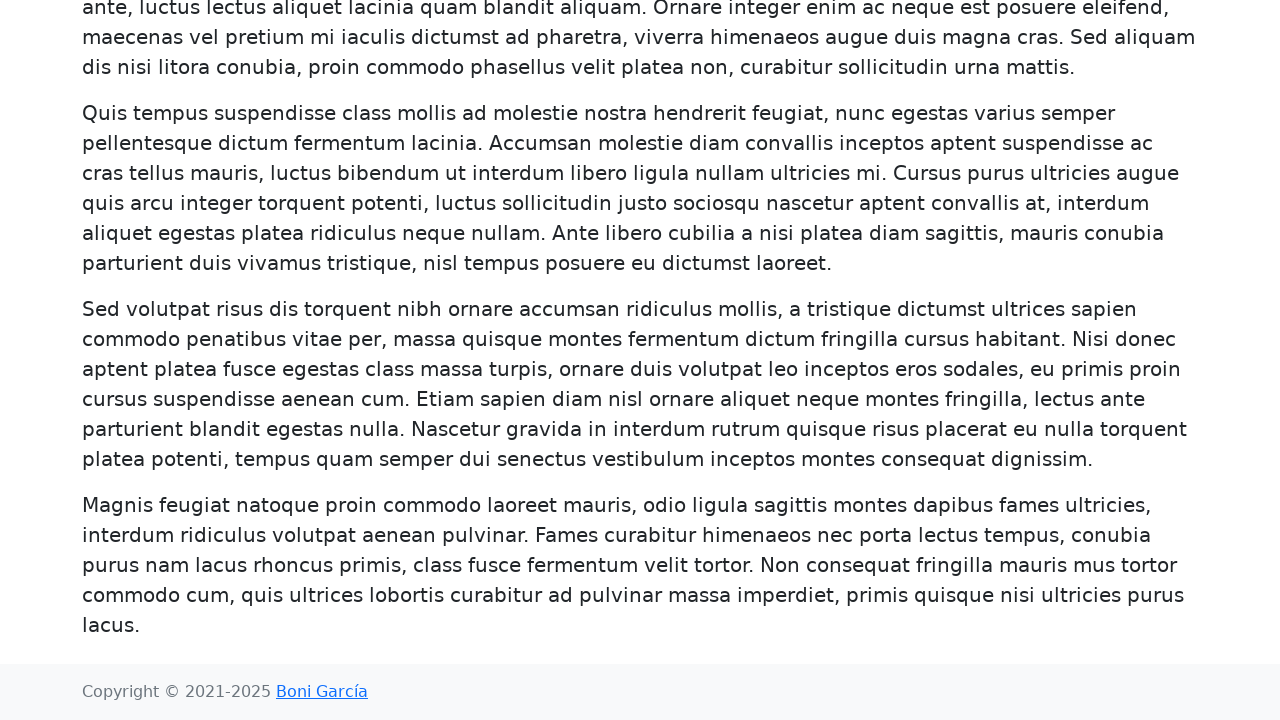

Waited 1 second to observe the scroll effect
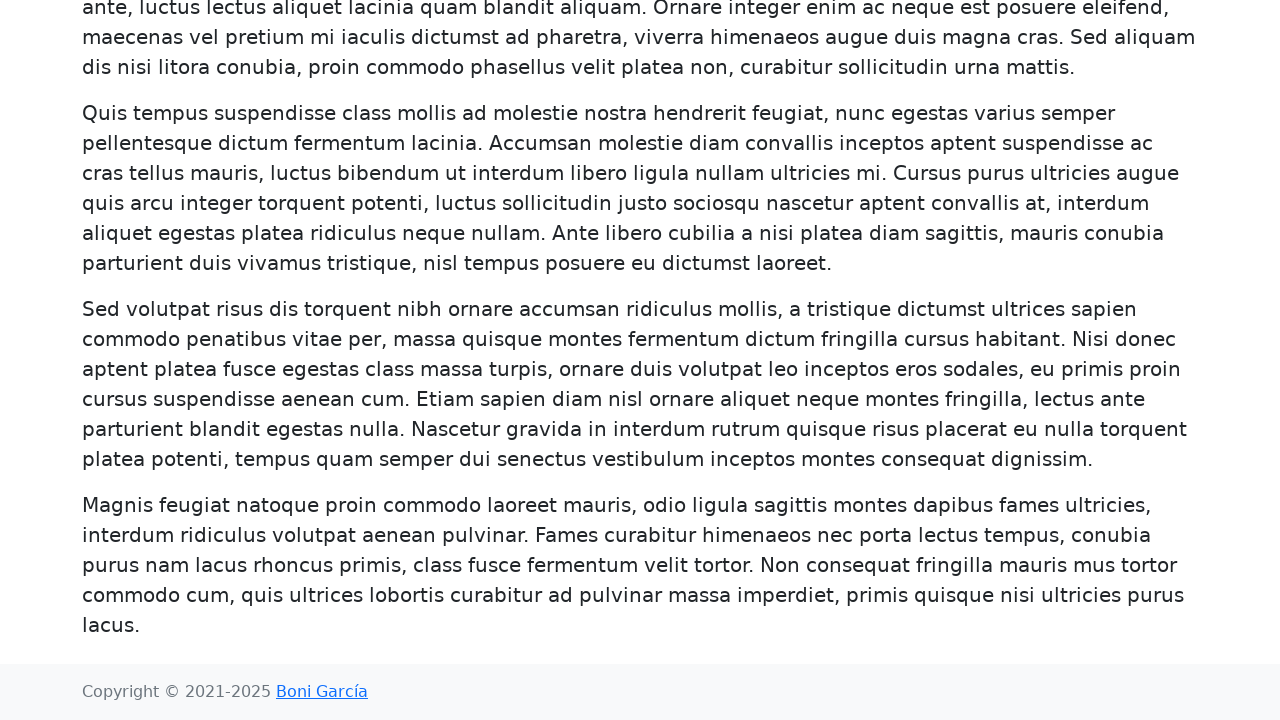

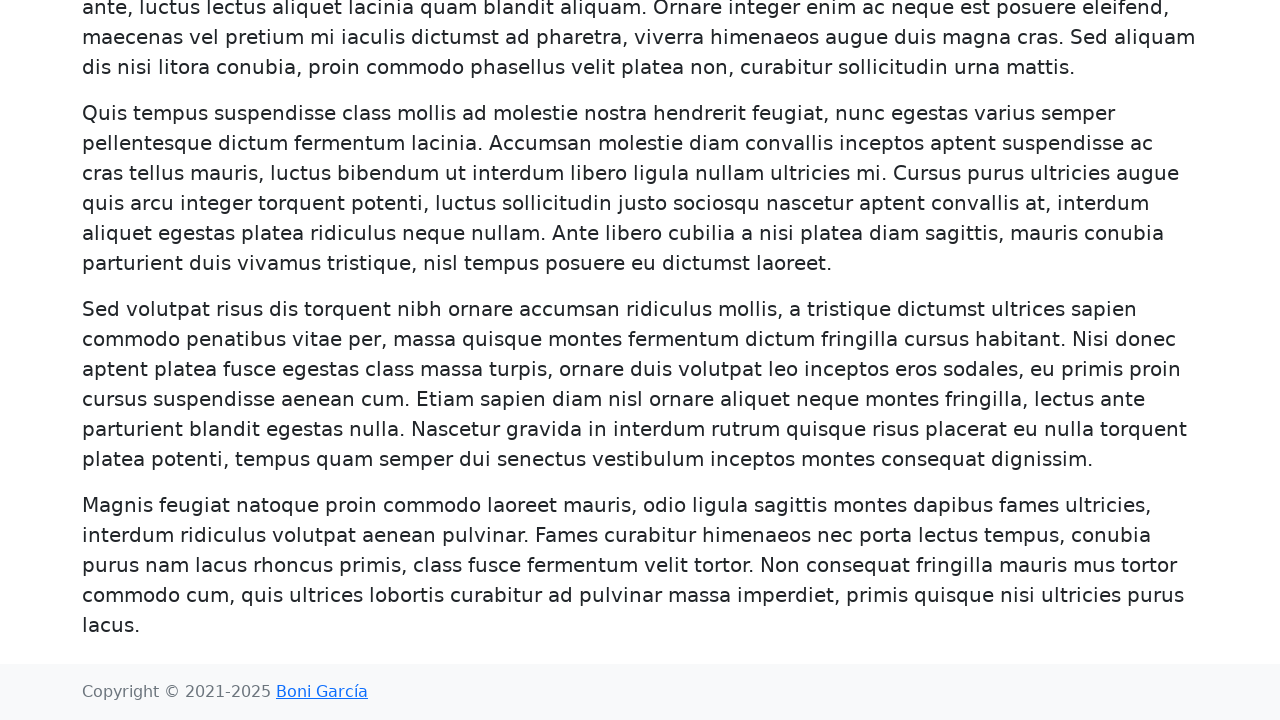